Tests confirmation alert handling by clicking a button to trigger a confirm dialog and accepting it

Starting URL: https://demoqa.com/alerts

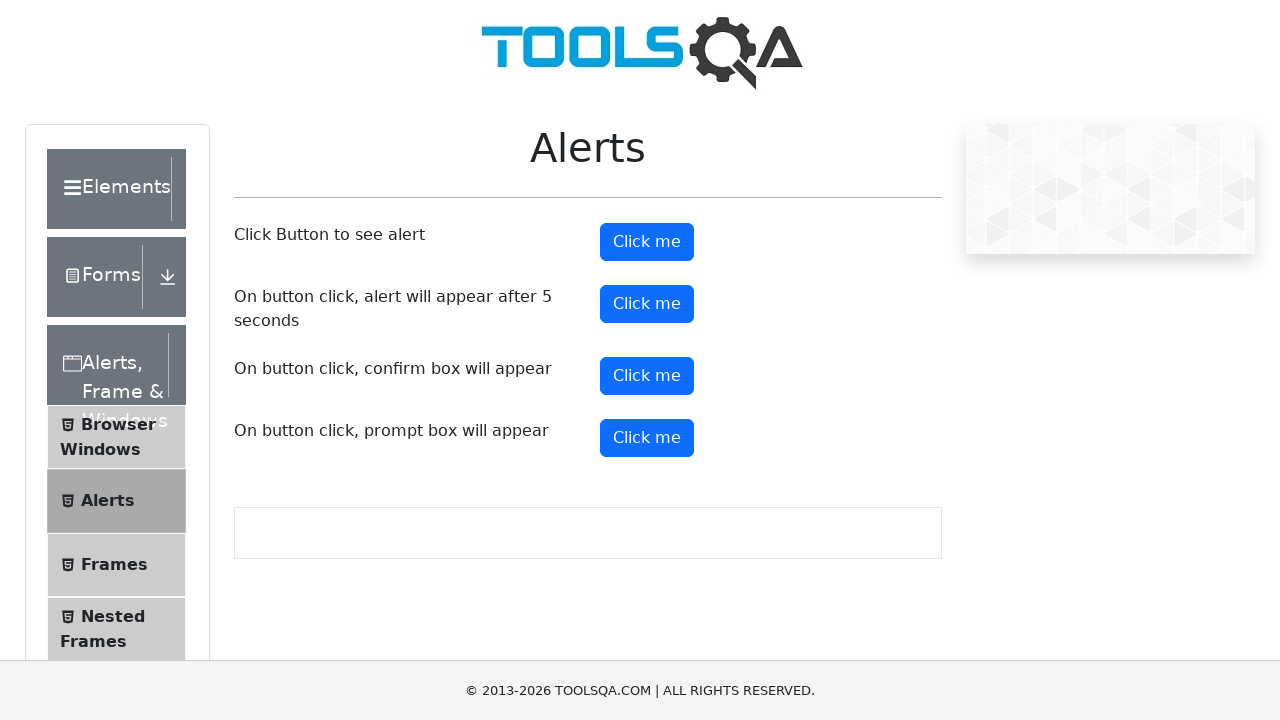

Set up dialog handler to accept confirmation alerts
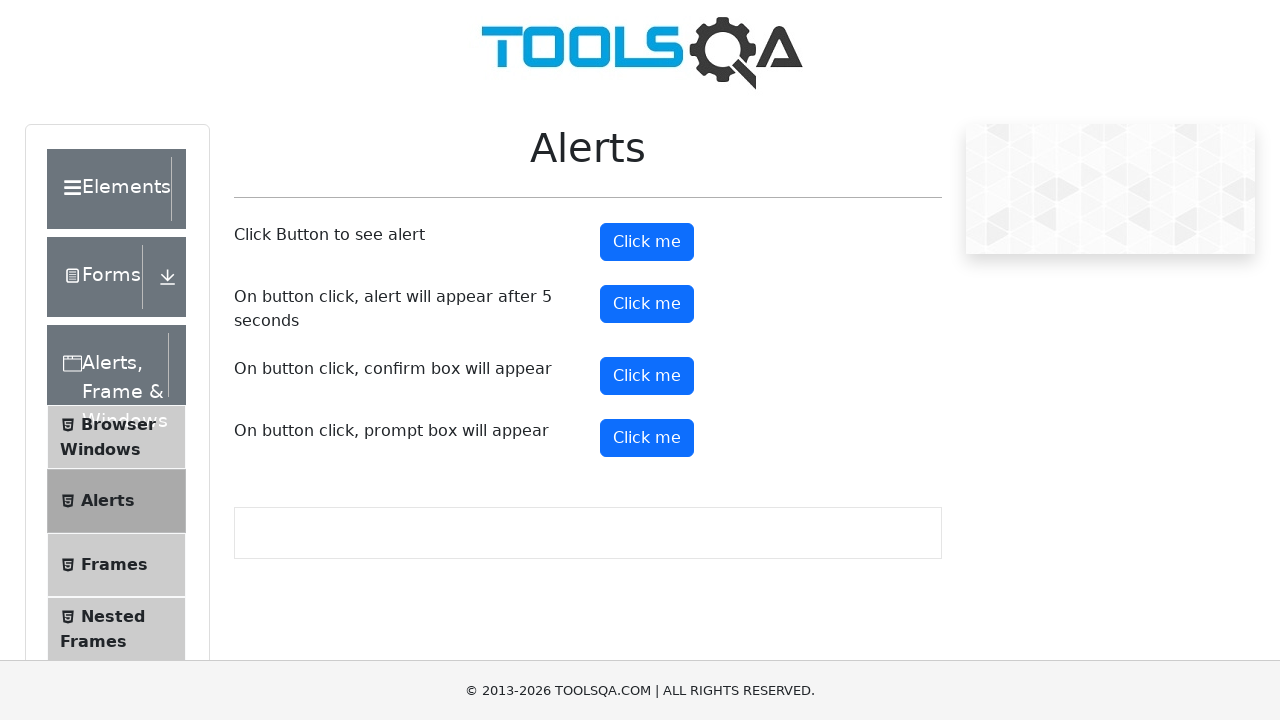

Clicked confirm button to trigger confirmation alert at (647, 376) on #confirmButton
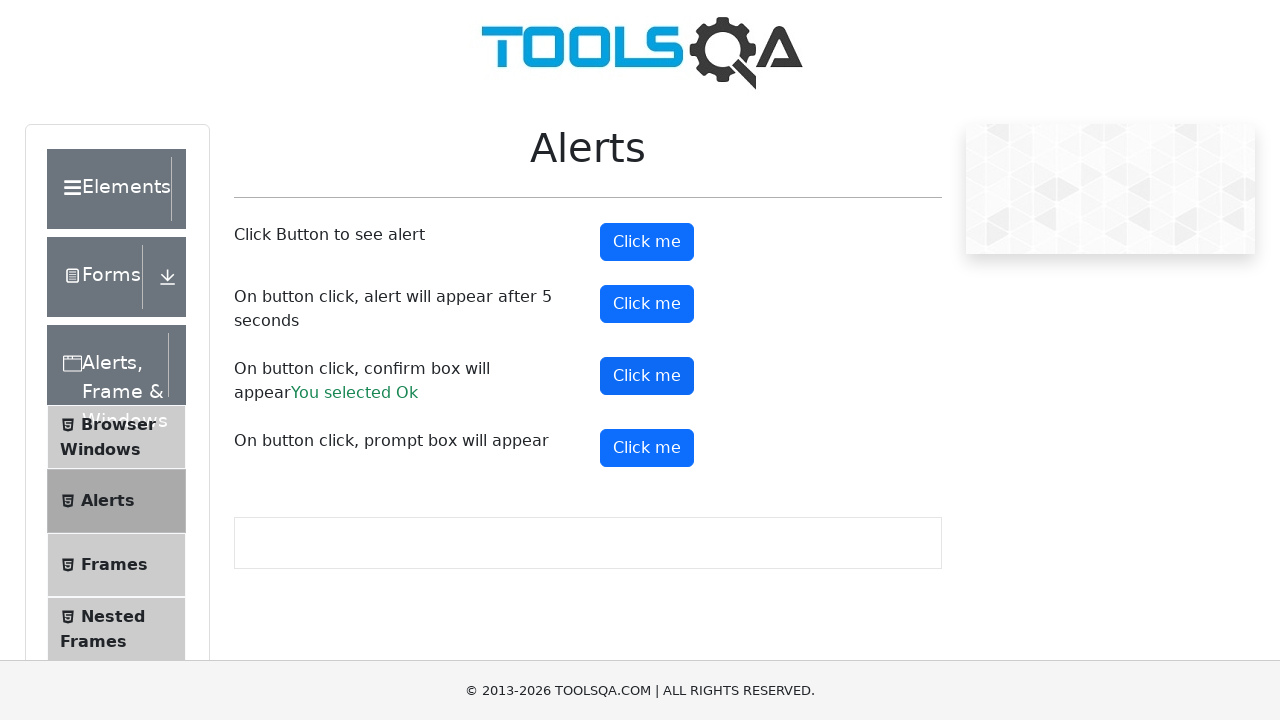

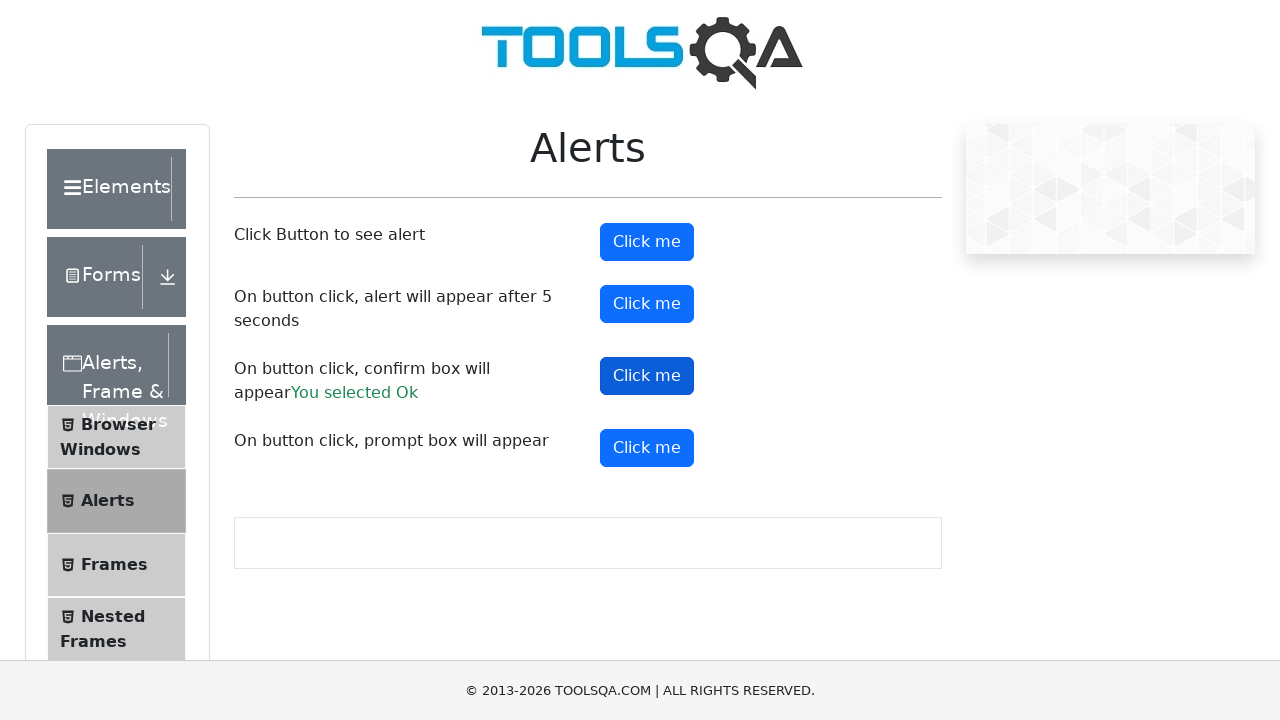